Navigates to the Text Input page, fills the input field with text, clicks the button, and verifies the button text updates to match the input

Starting URL: http://uitestingplayground.com

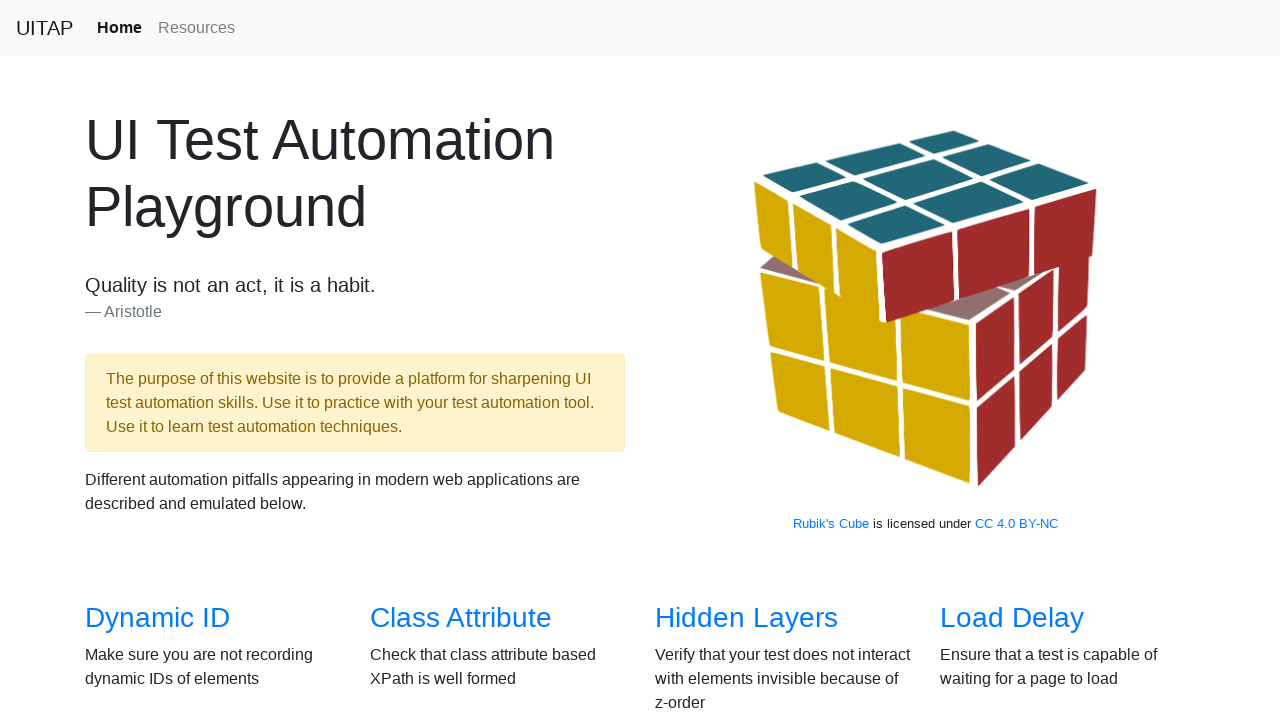

Clicked on Text Input link to navigate to the Text Input page at (1002, 360) on [href="/textinput"]
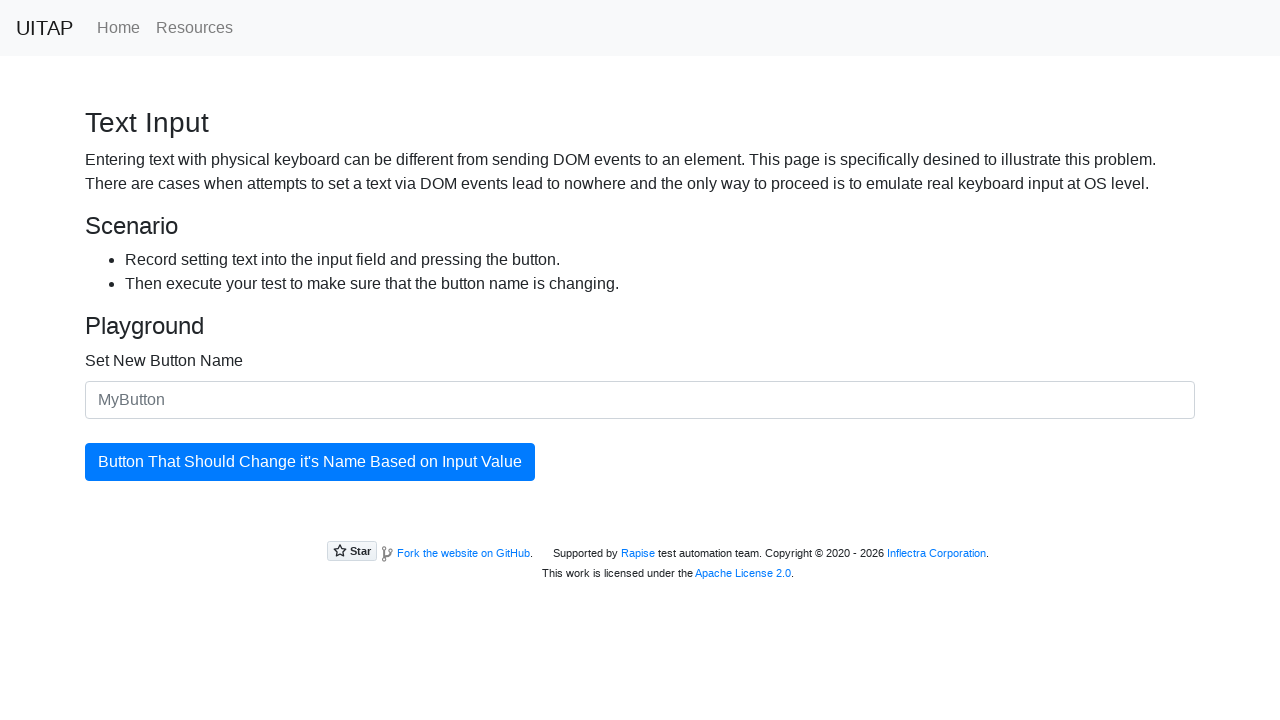

Text Input page loaded successfully
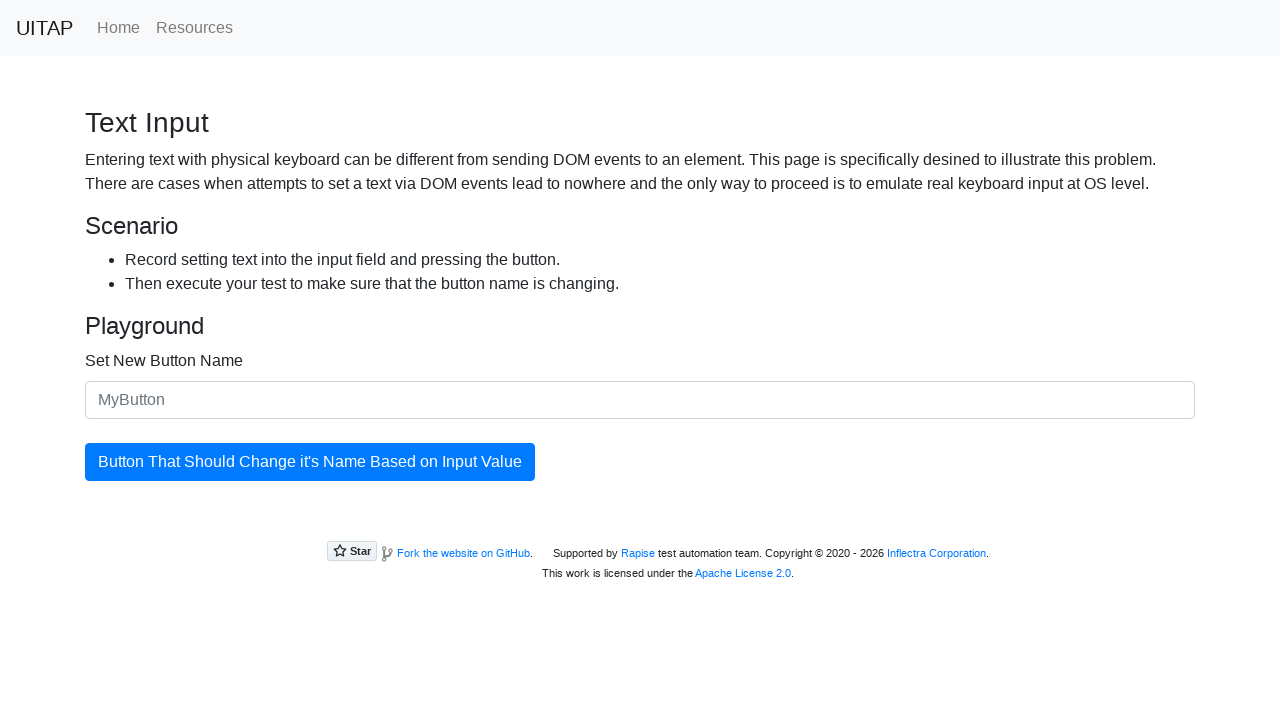

Filled input field with text 'MyNewButton' on #newButtonName
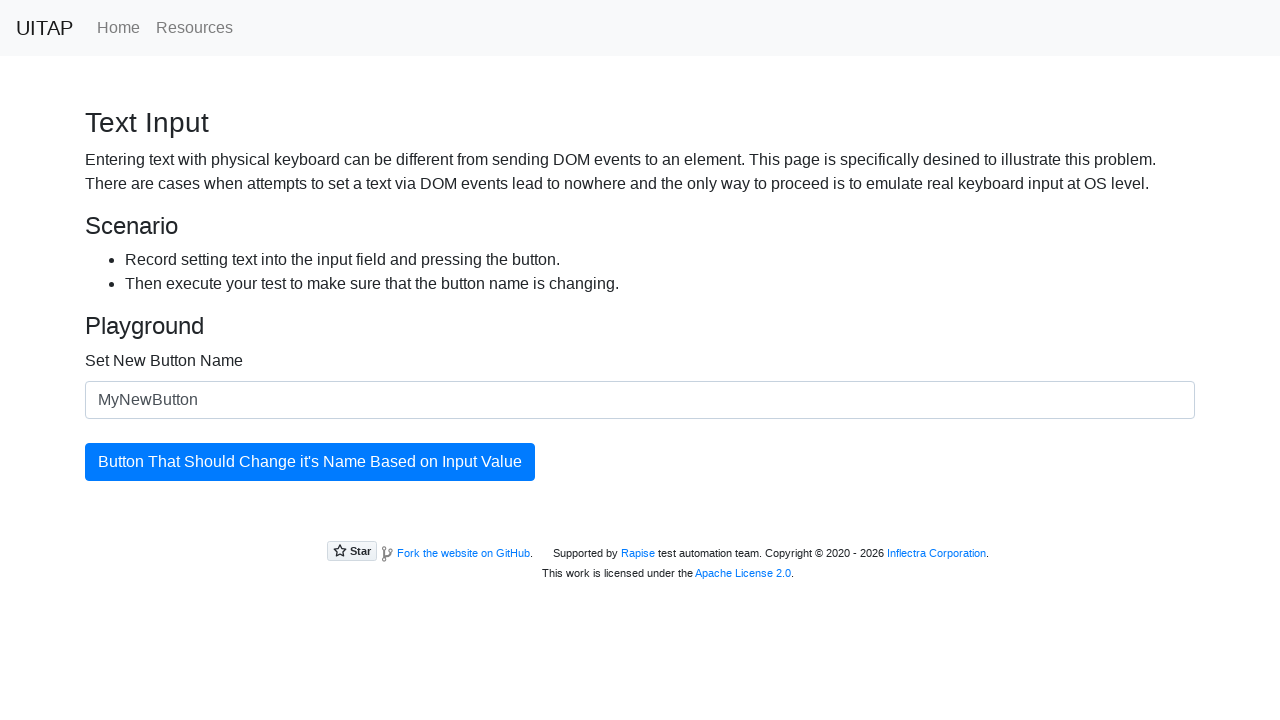

Clicked the button to trigger text update at (310, 462) on #updatingButton
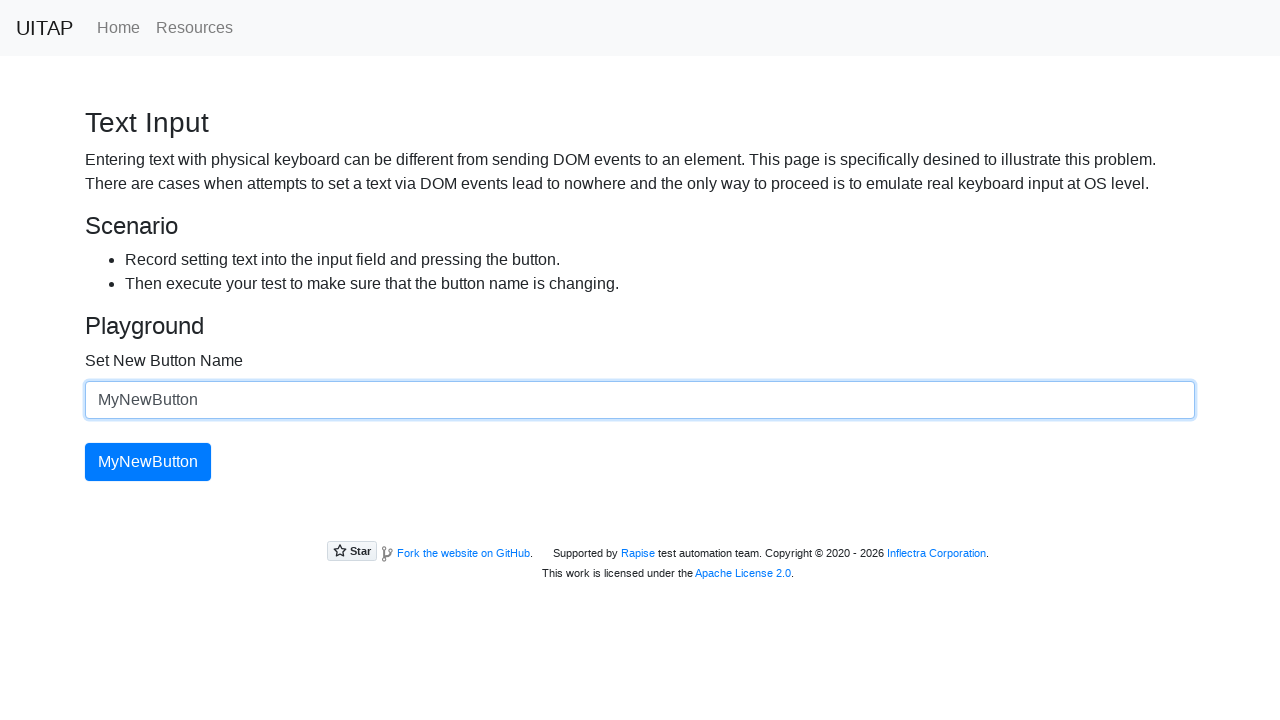

Button text updated to match input text 'MyNewButton'
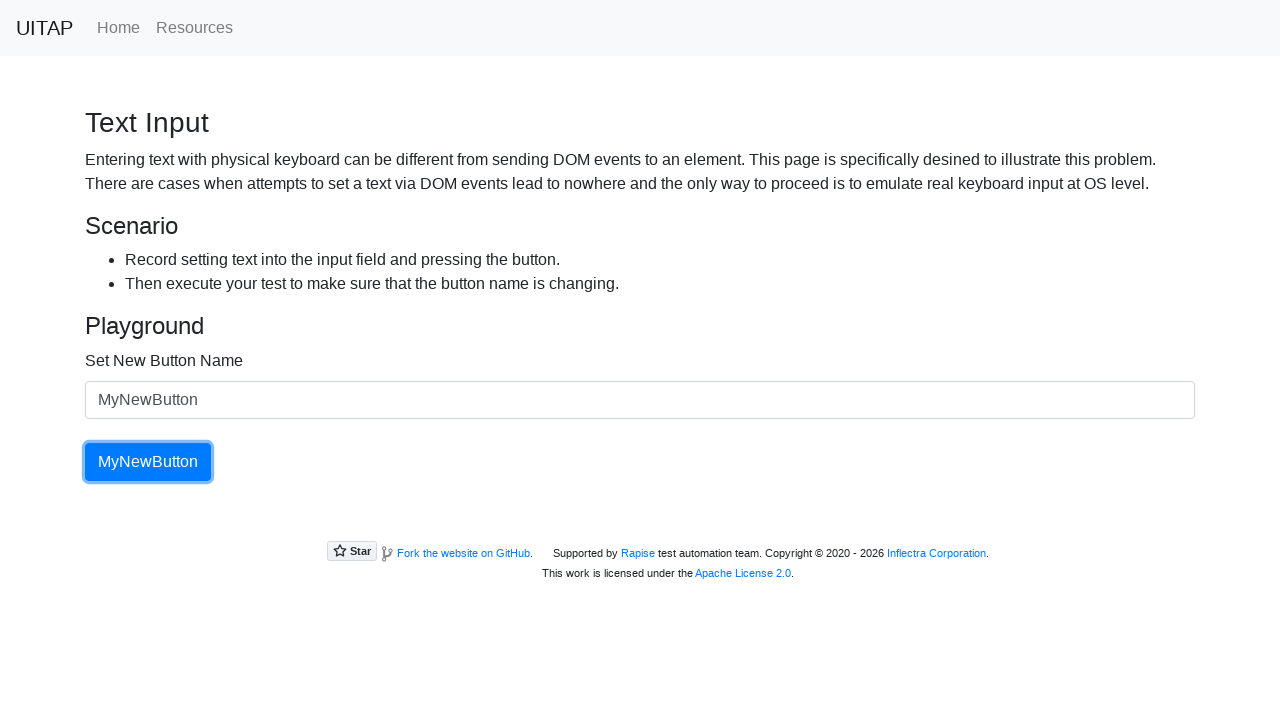

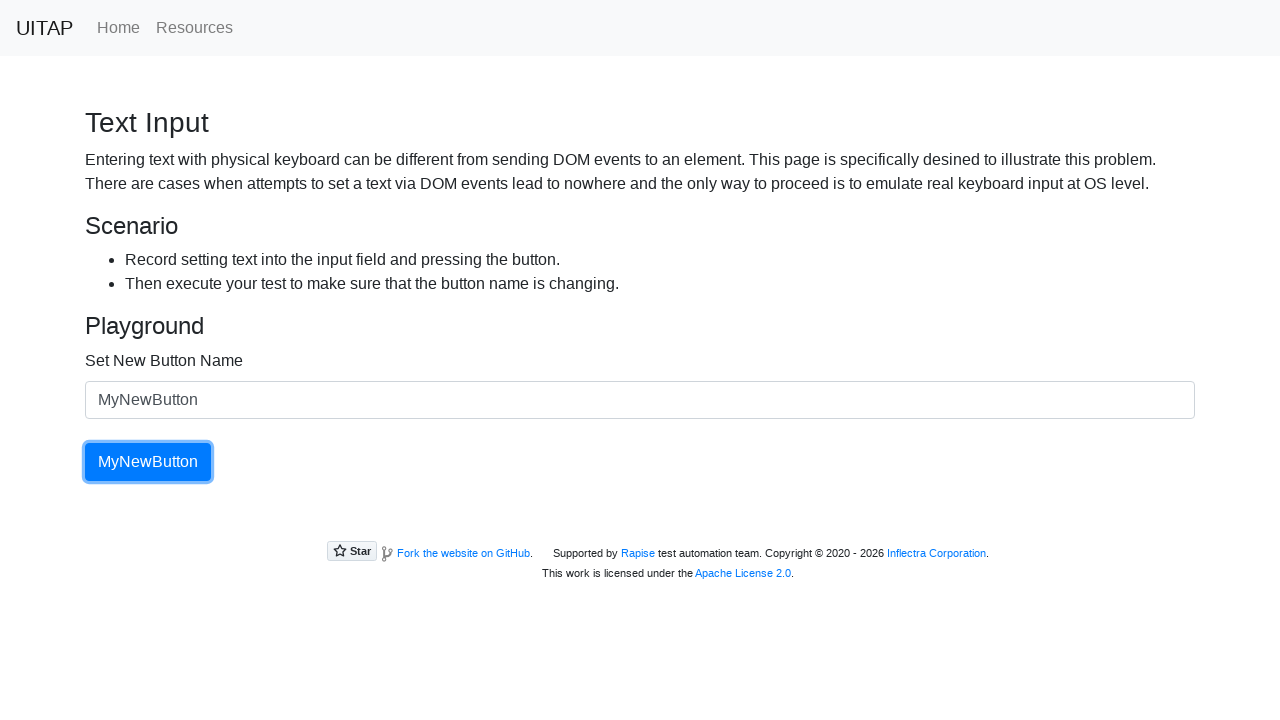